Tests table functionality on a practice automation site by verifying the table has the expected number of columns (4) and rows (5), then navigates through pagination pages to interact with the table content.

Starting URL: https://testautomationpractice.blogspot.com/

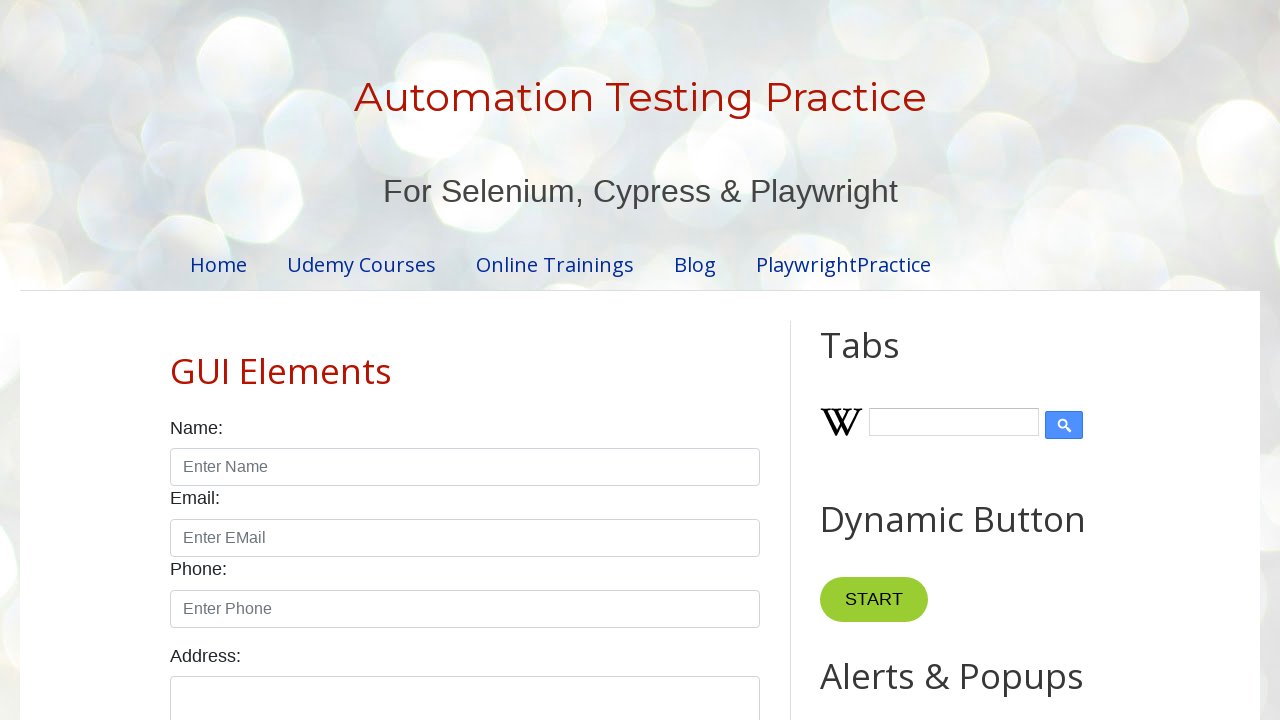

Located the product table with ID 'productTable'
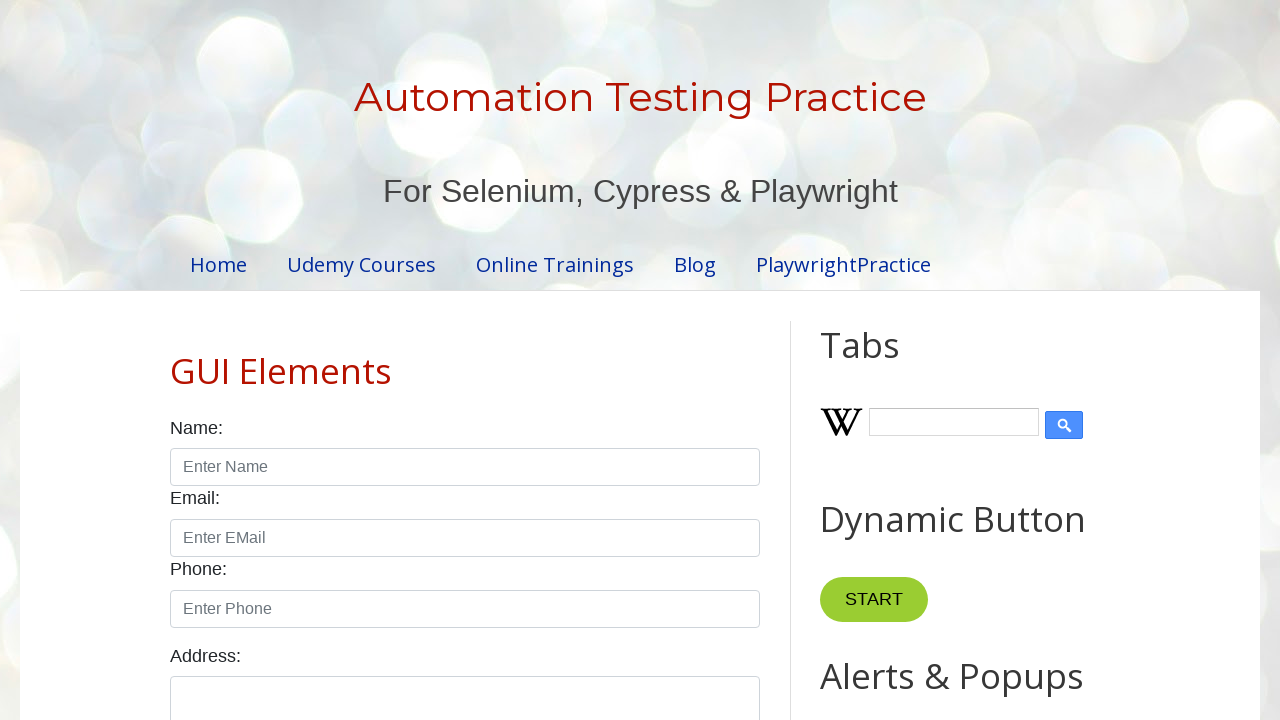

Located table header columns
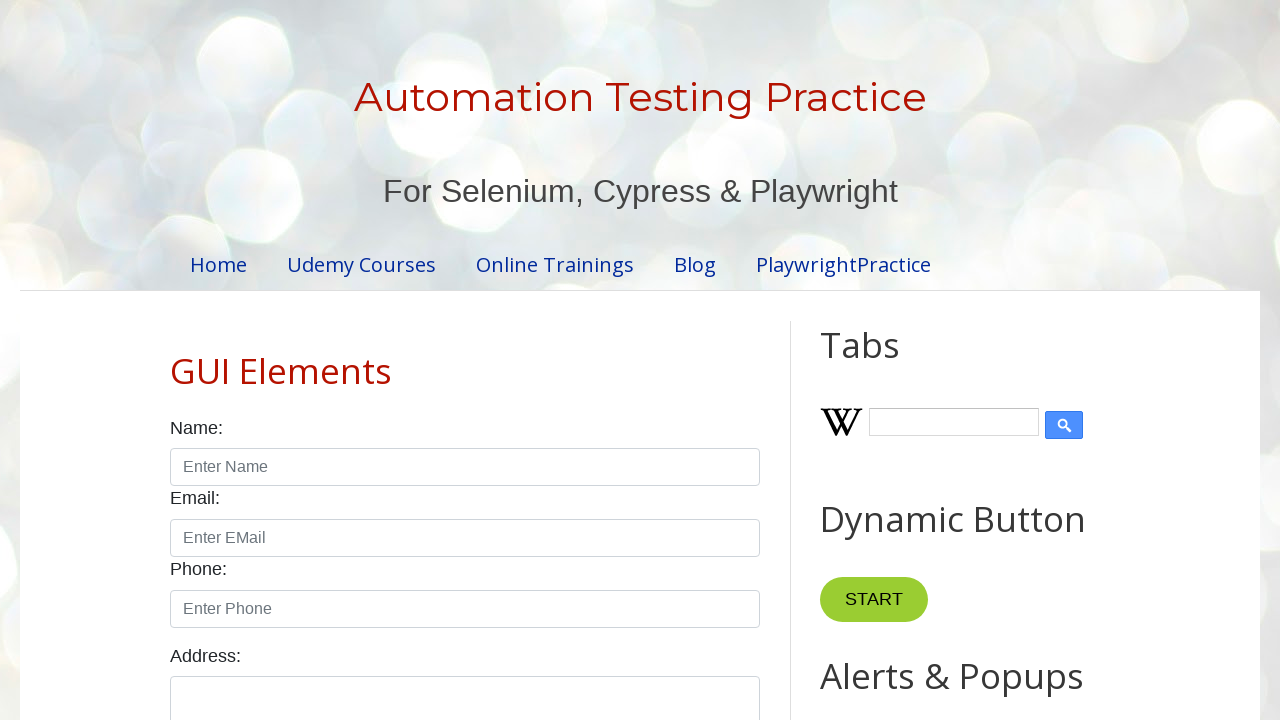

Counted table columns: 4
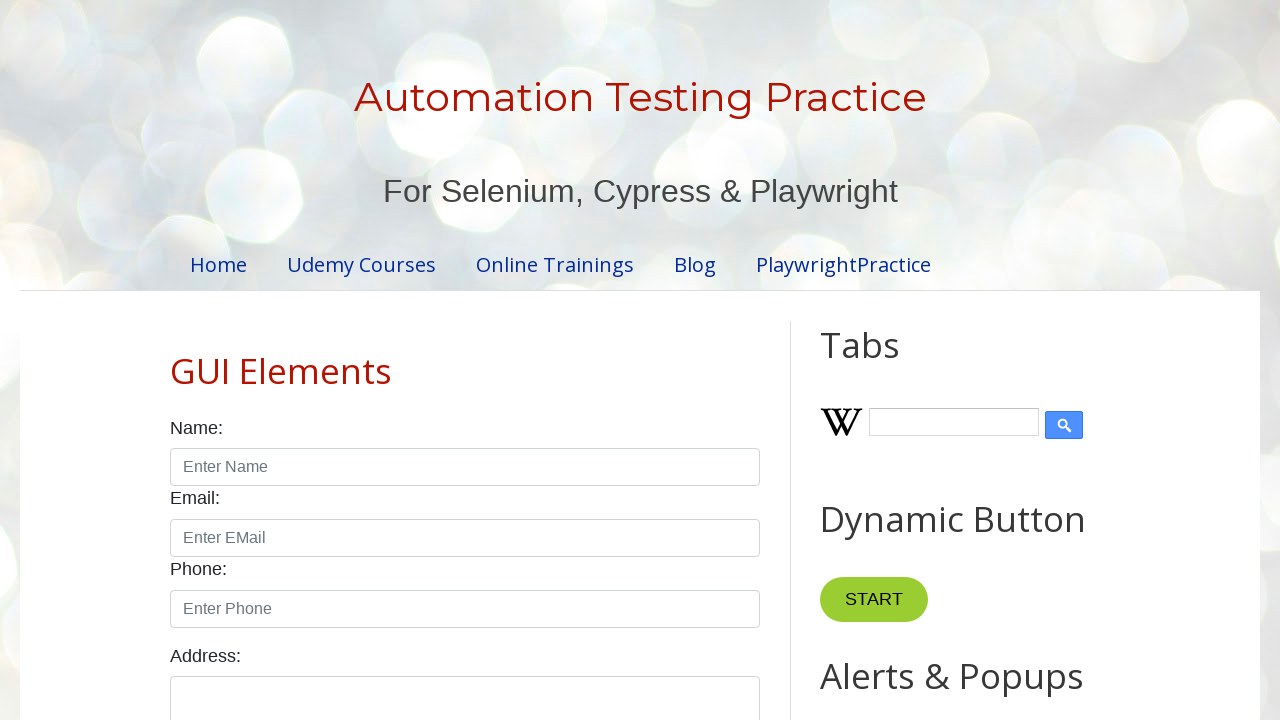

Verified table has 4 columns as expected
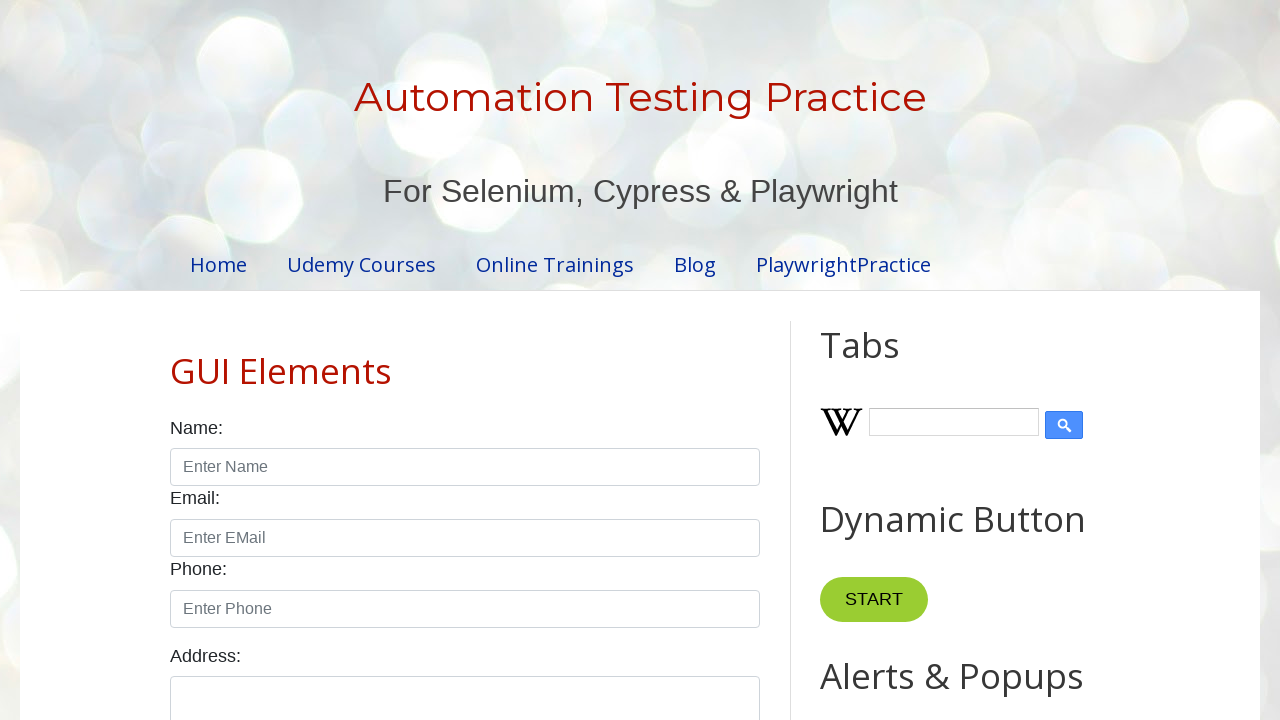

Located table body rows
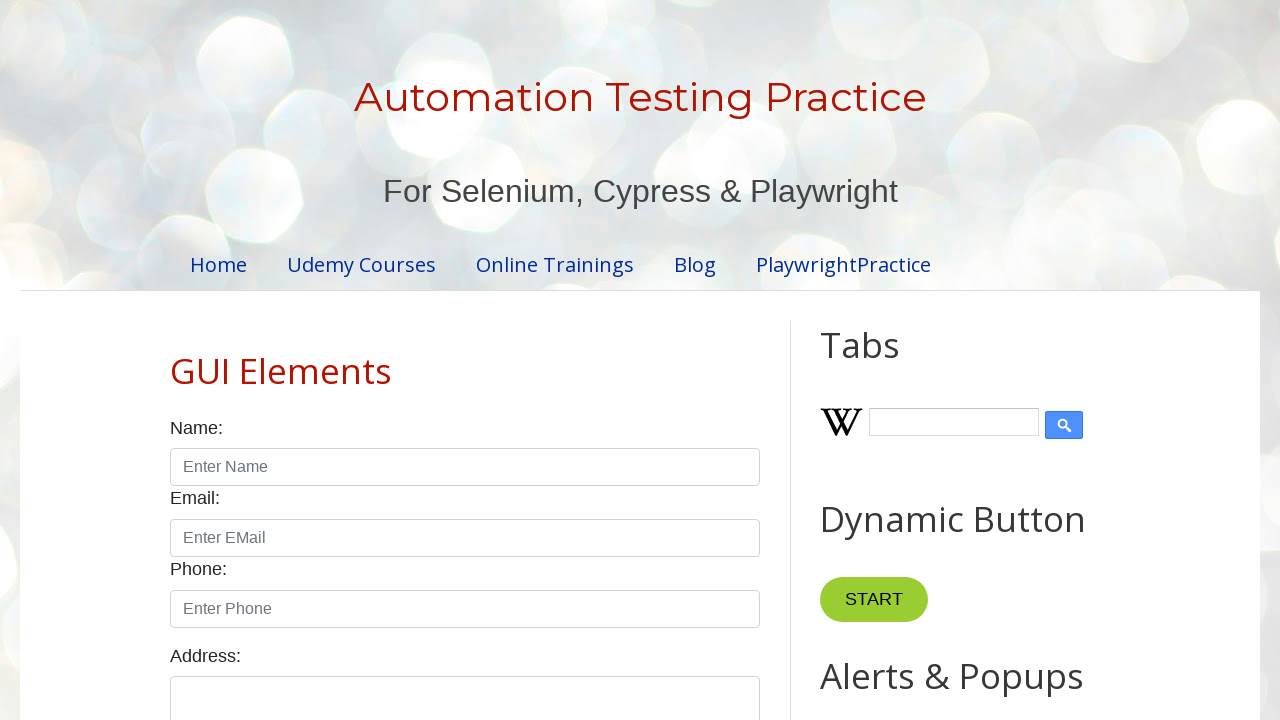

Counted table rows: 5
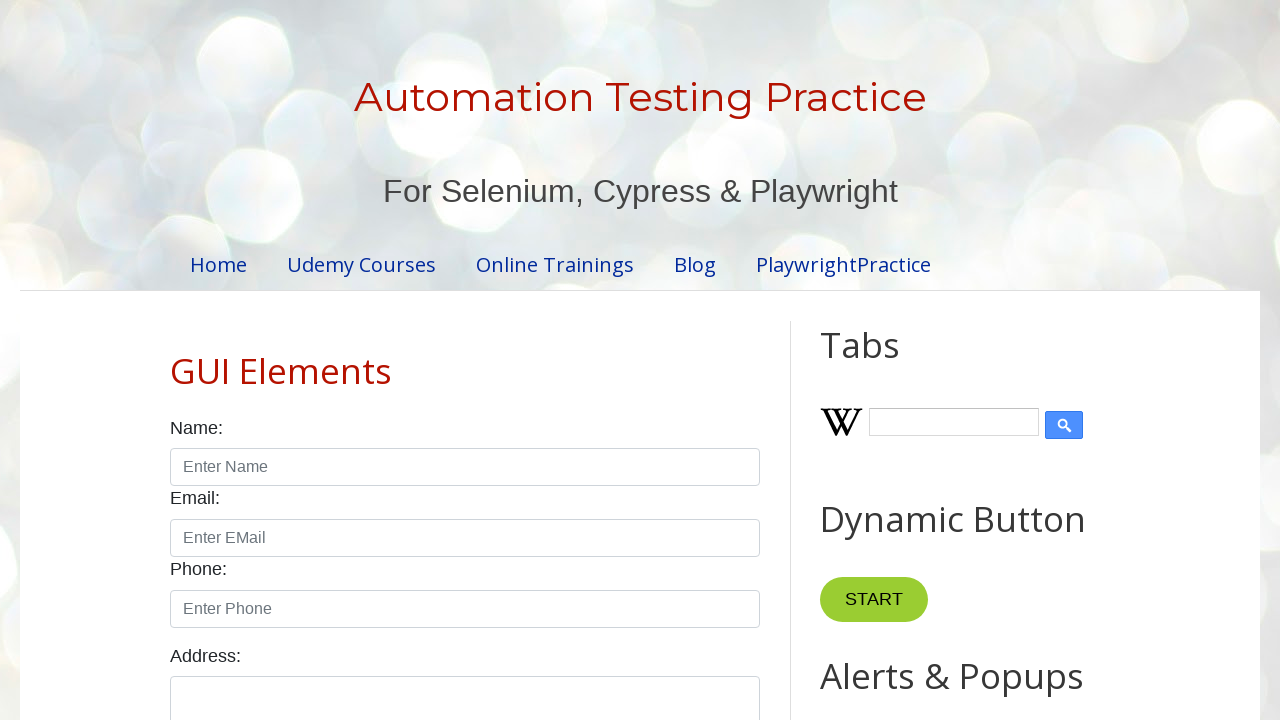

Verified table has 5 rows as expected
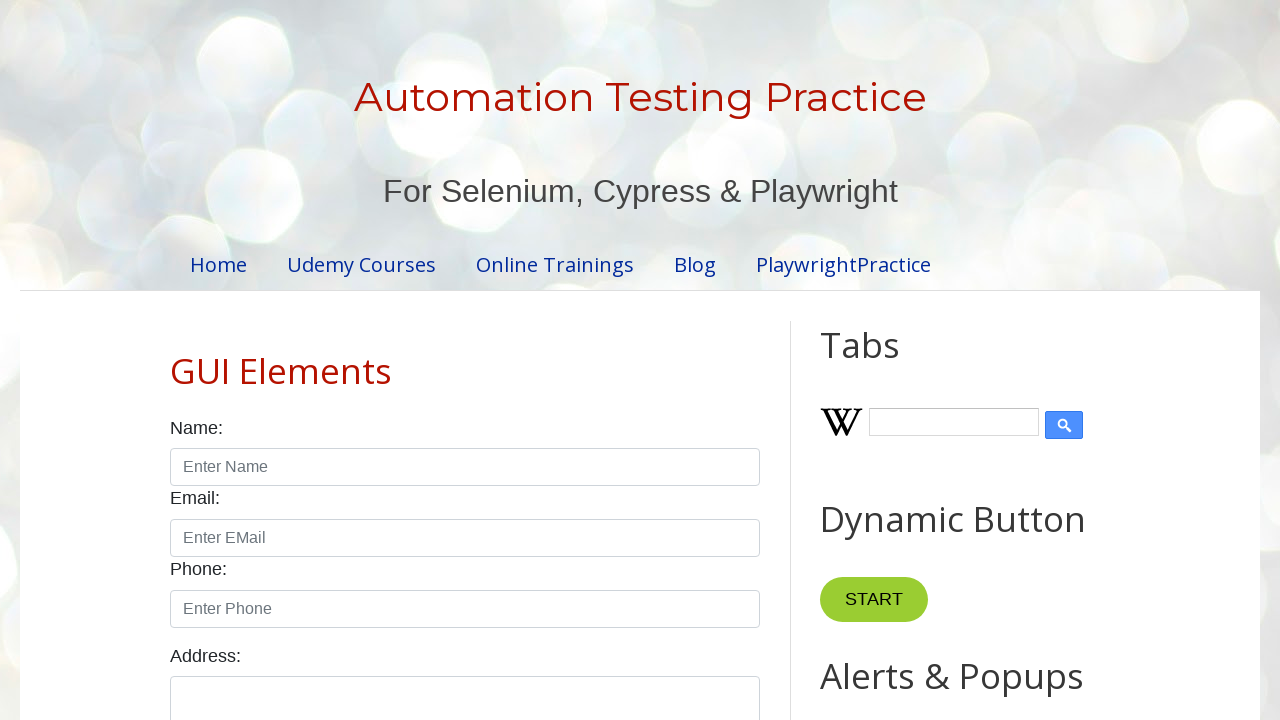

Located pagination links
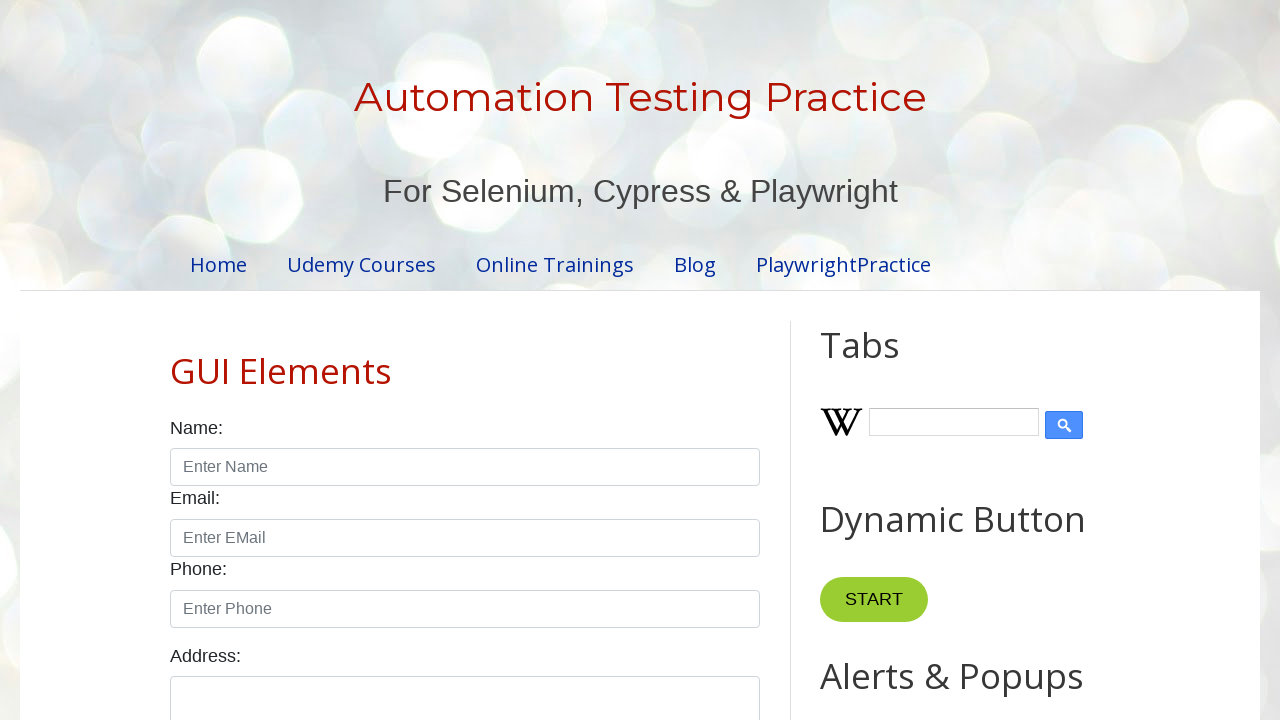

Counted pagination pages: 4
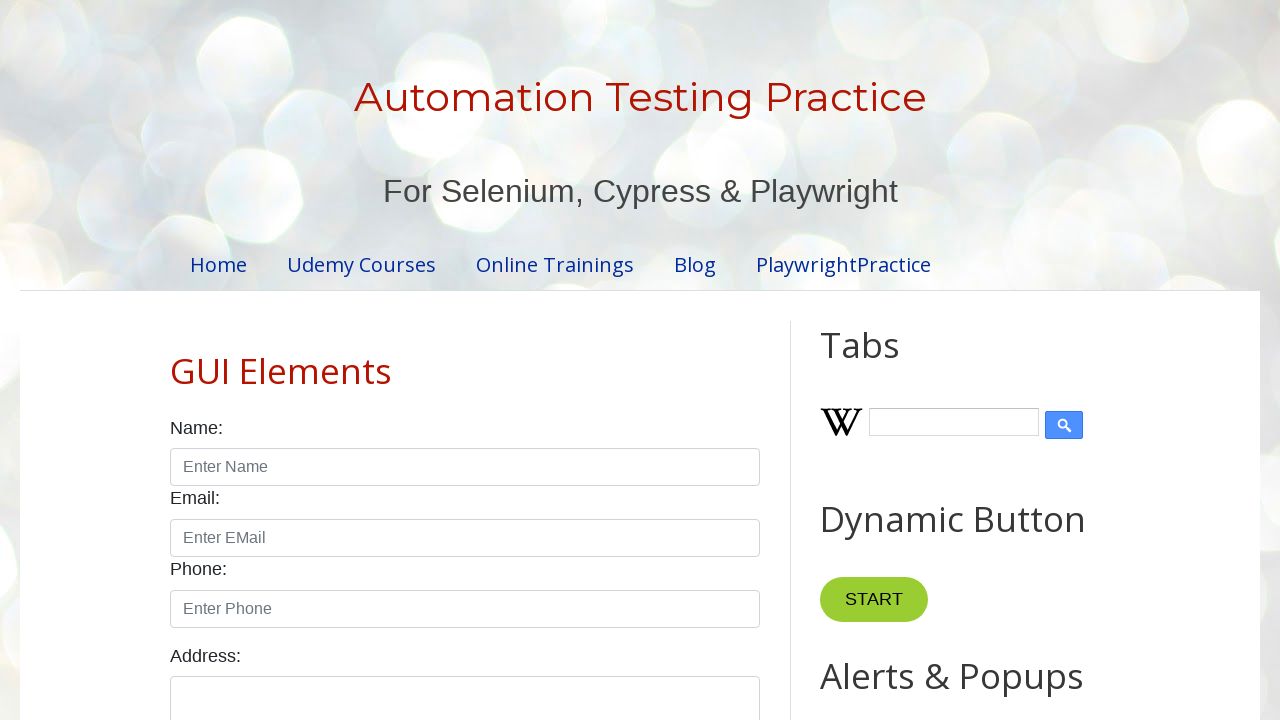

Located table rows on page 1
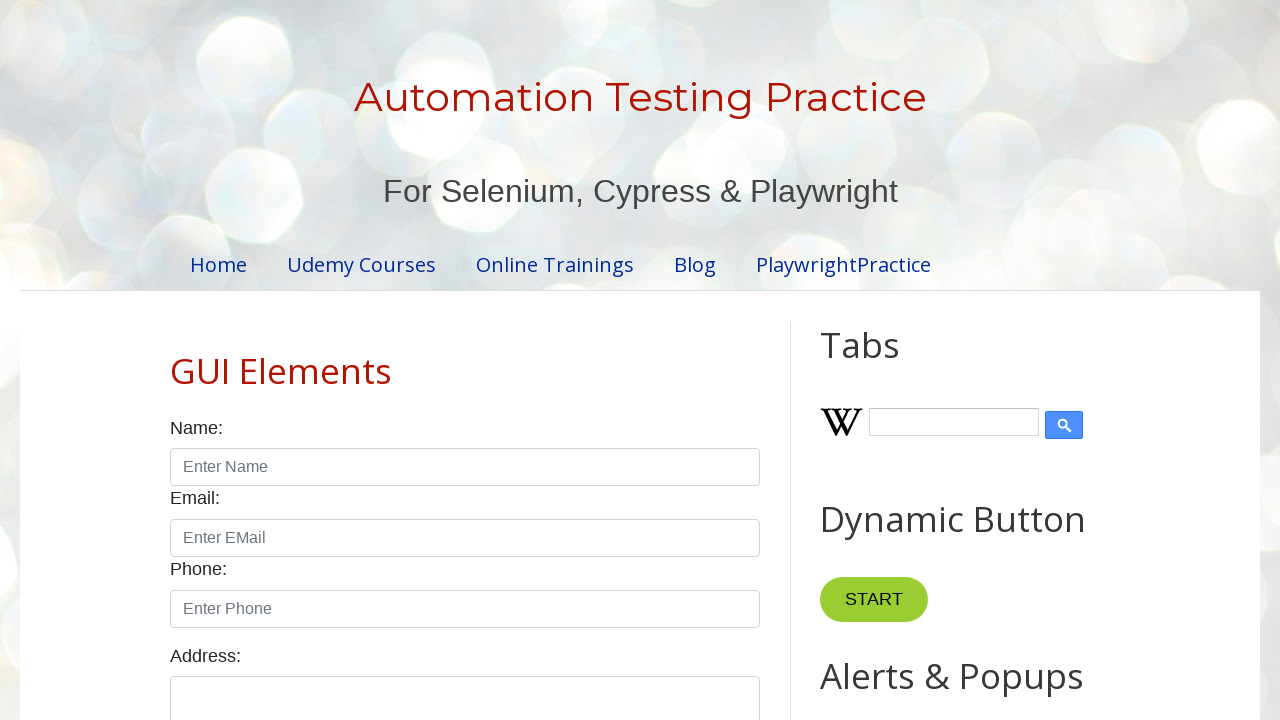

Verified table has rows on page 1: 5 rows present
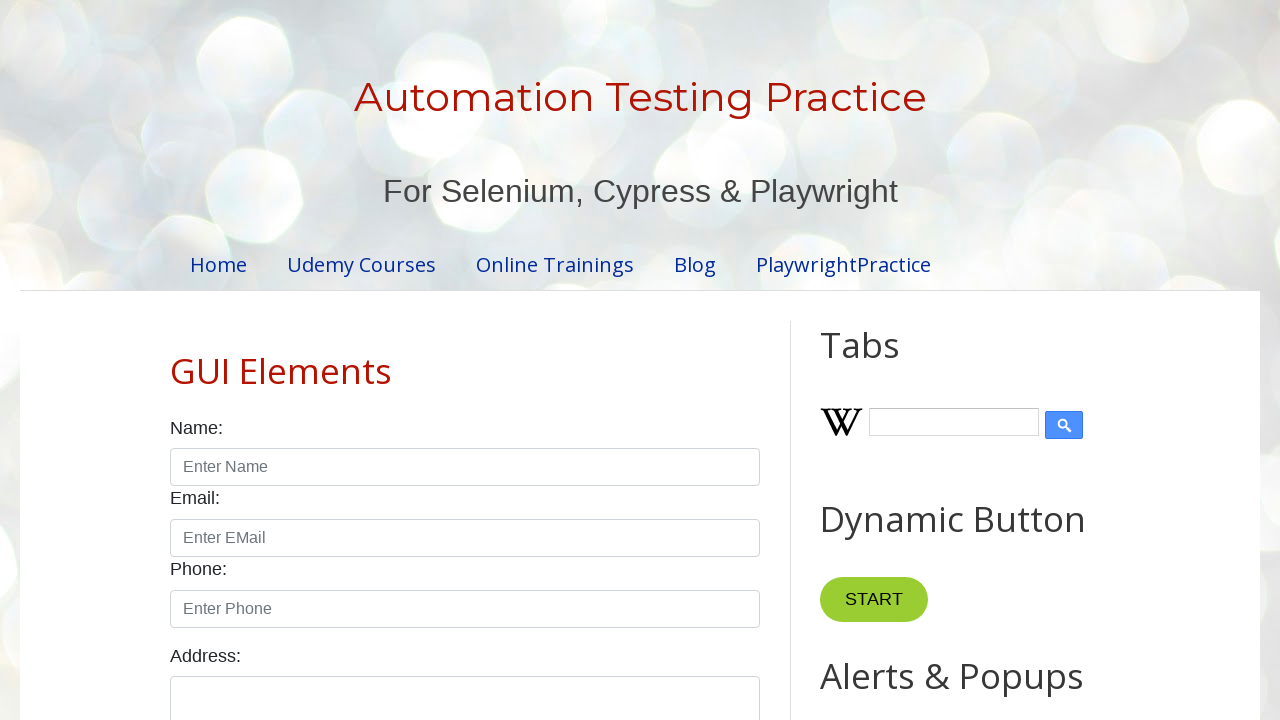

Clicked pagination link to navigate to page 2 at (456, 361) on .pagination li a >> nth=1
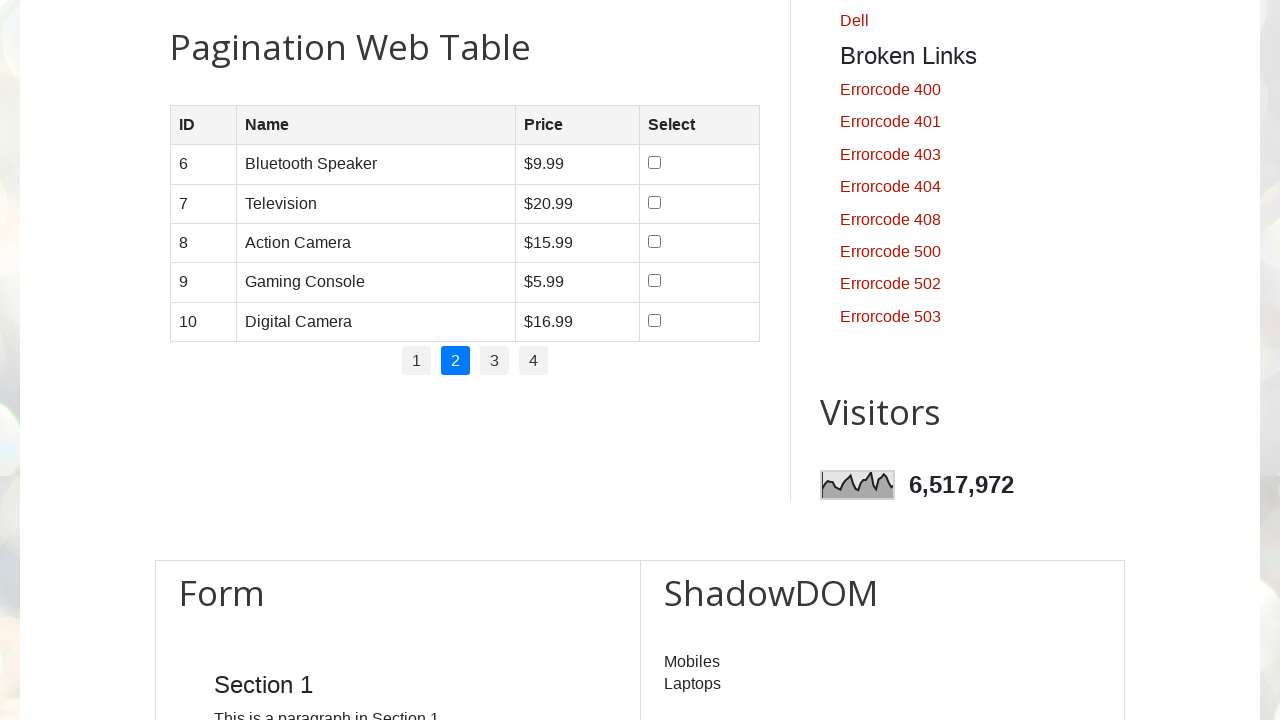

Waited 500ms for table to update after pagination
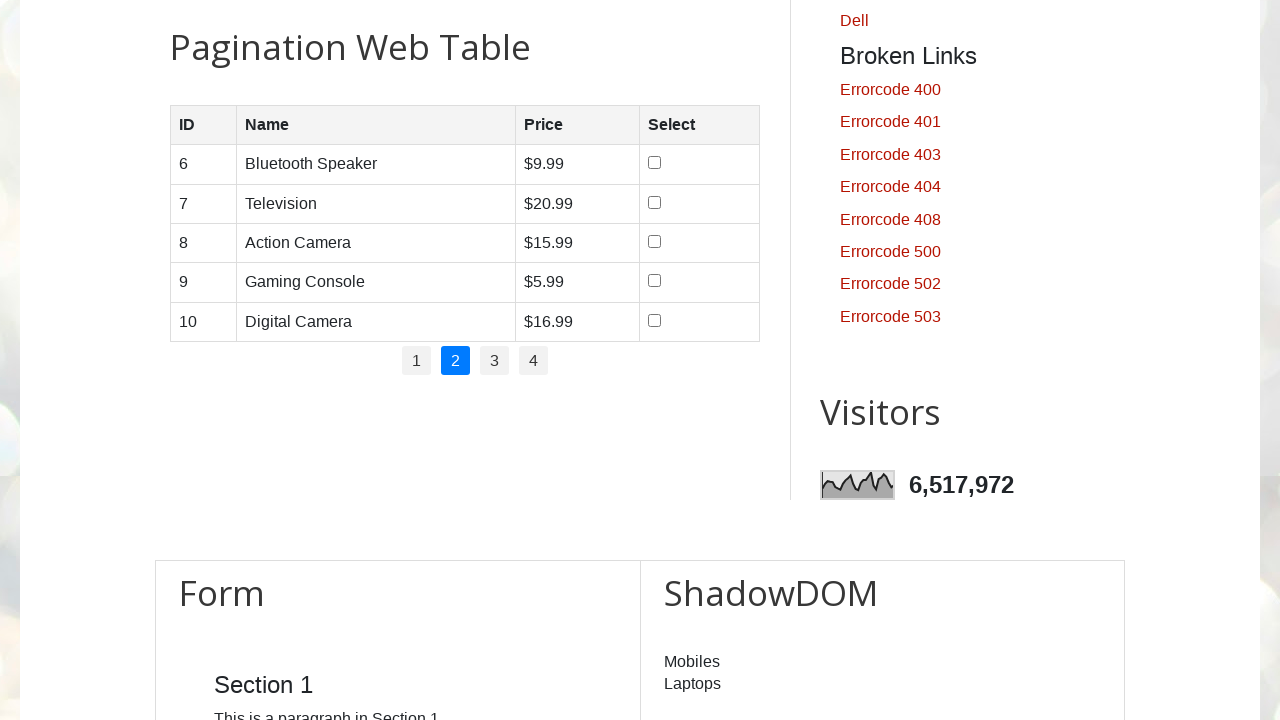

Located table rows on page 2
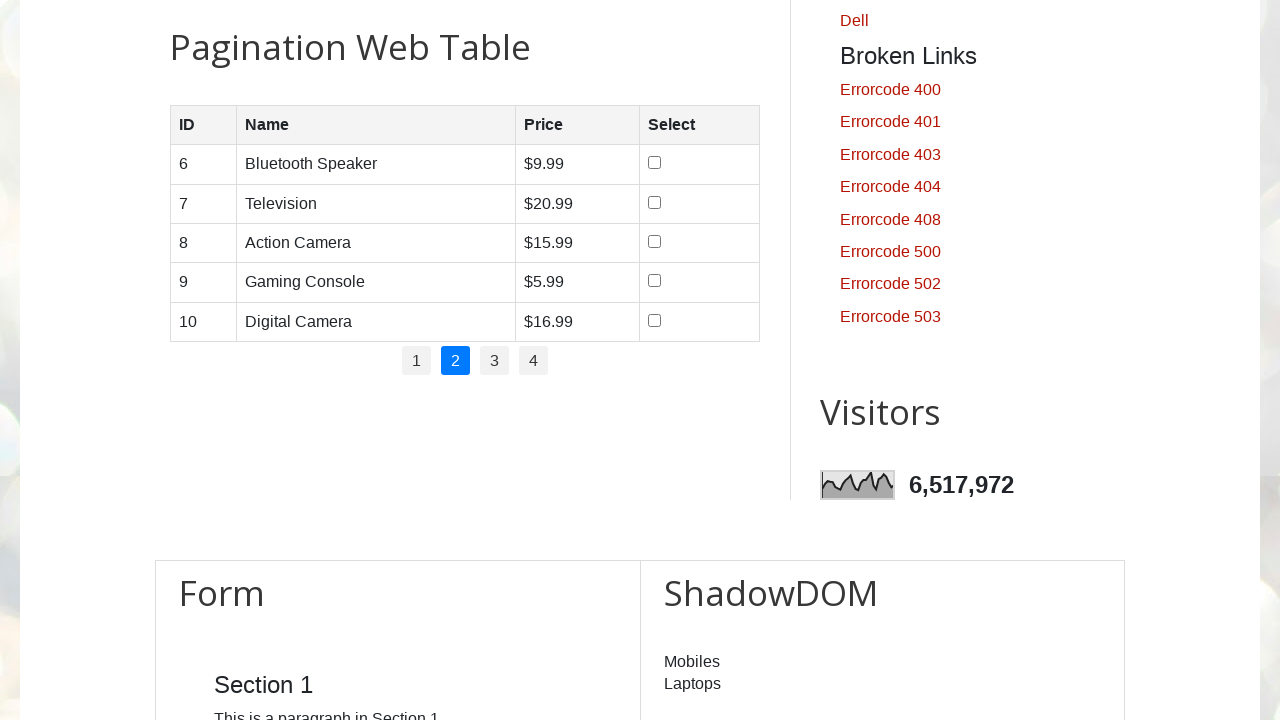

Verified table has rows on page 2: 5 rows present
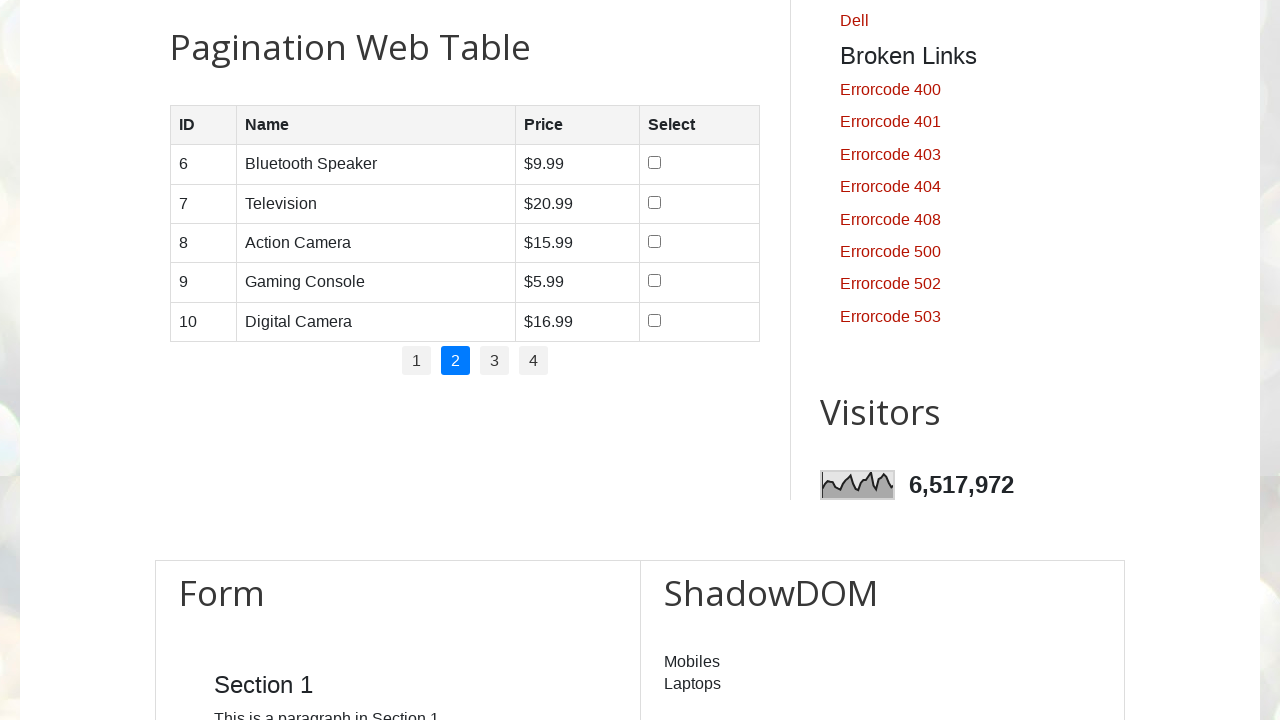

Clicked pagination link to navigate to page 3 at (494, 361) on .pagination li a >> nth=2
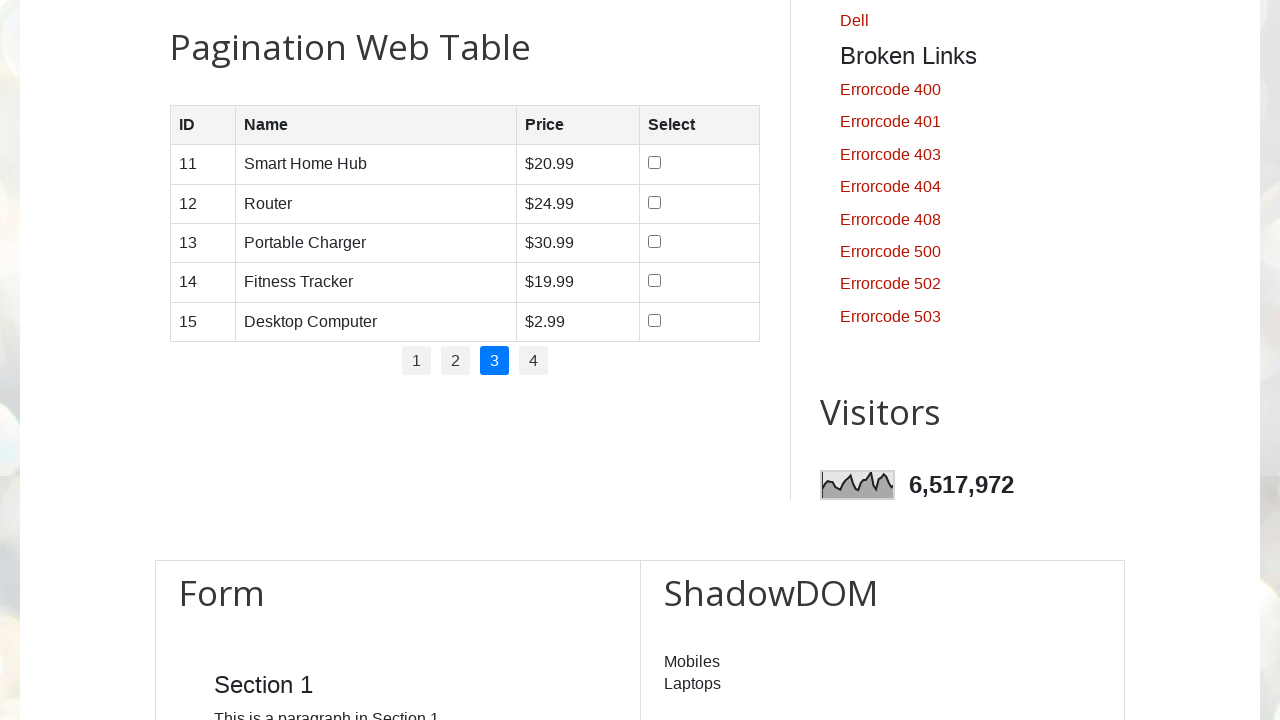

Waited 500ms for table to update after pagination
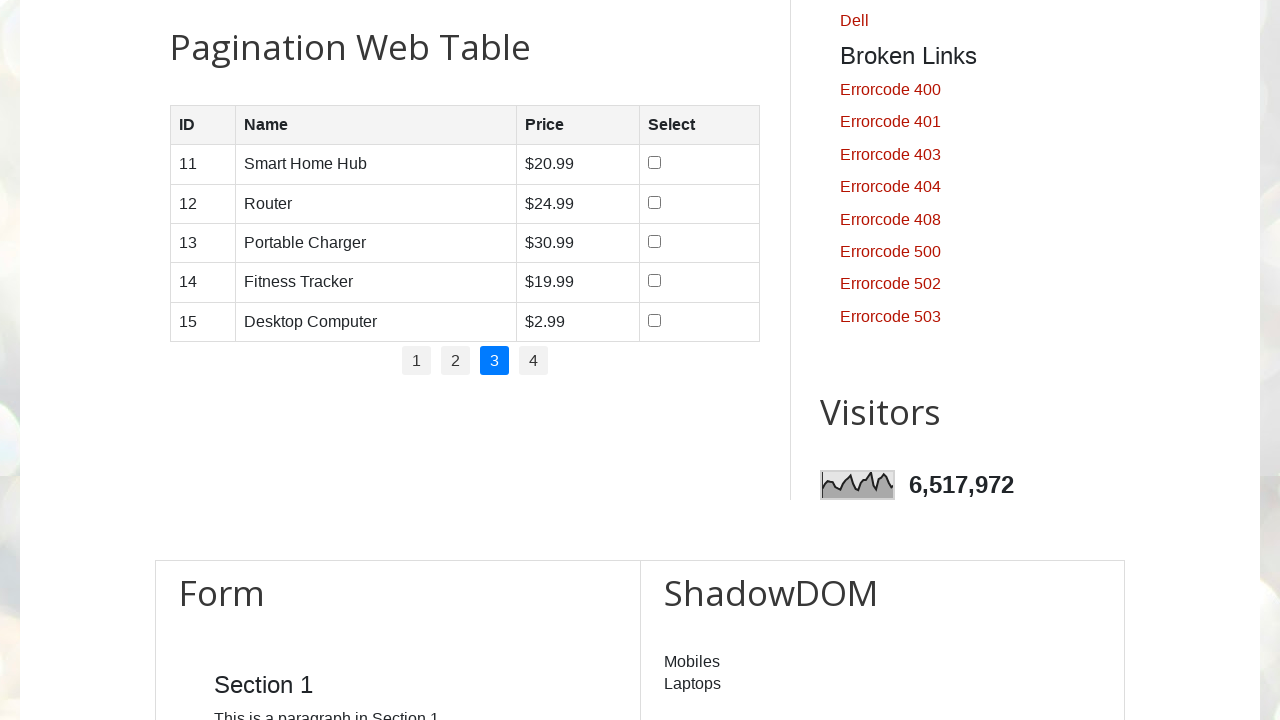

Located table rows on page 3
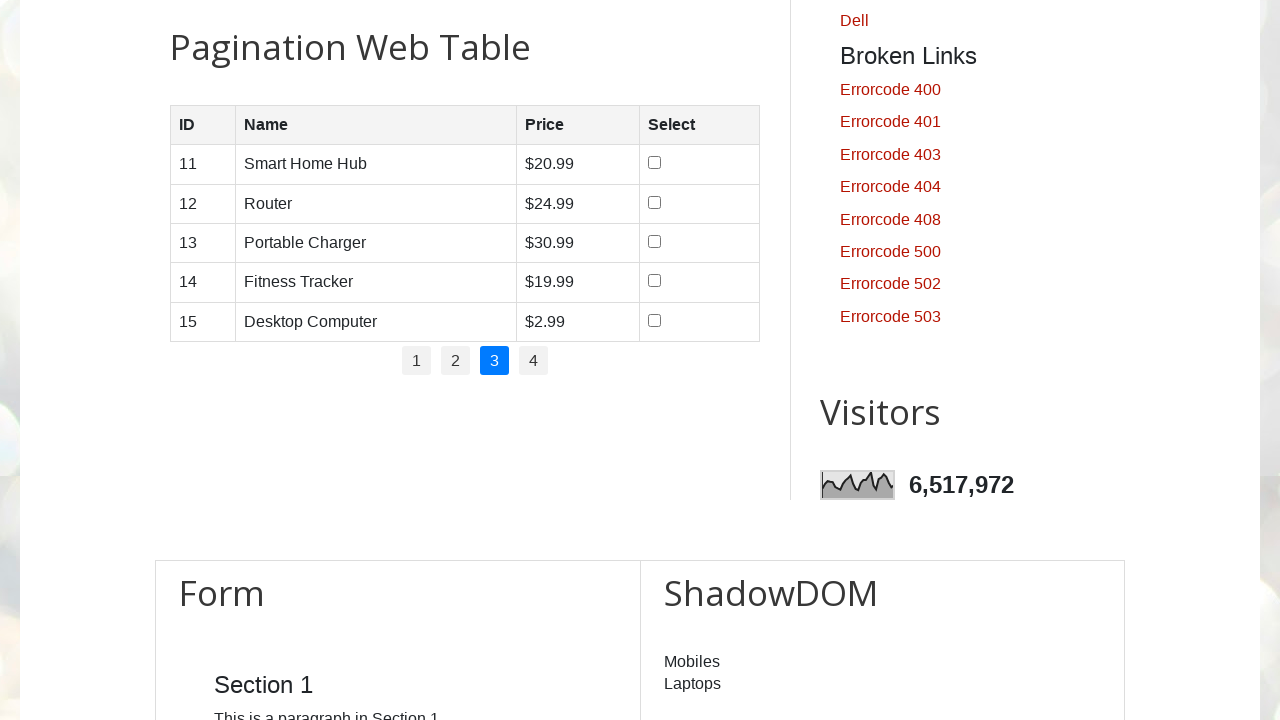

Verified table has rows on page 3: 5 rows present
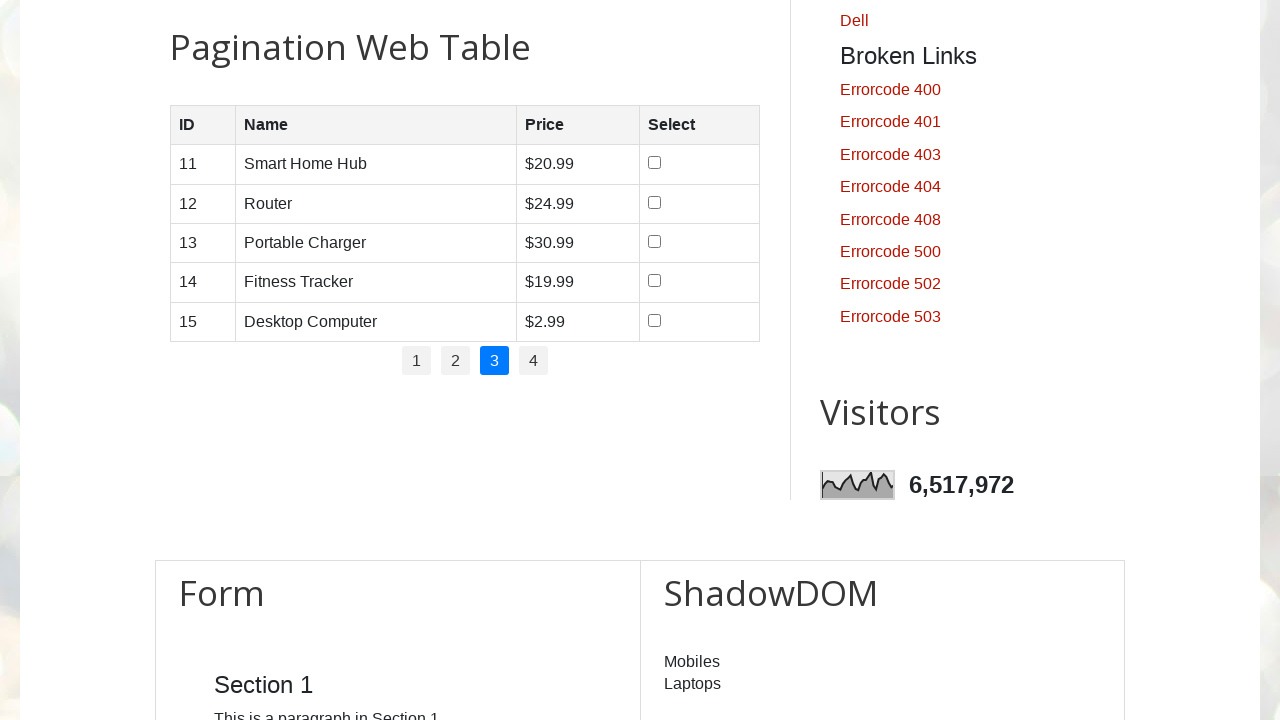

Clicked pagination link to navigate to page 4 at (534, 361) on .pagination li a >> nth=3
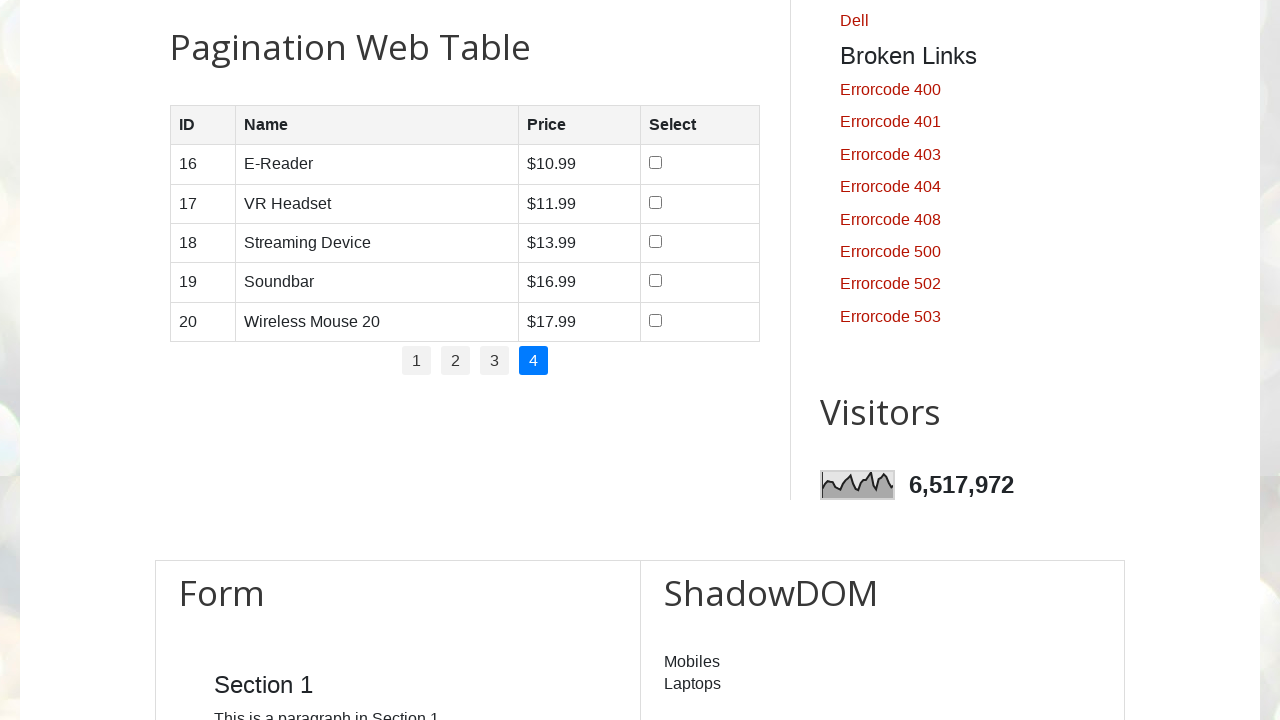

Waited 500ms for table to update after pagination
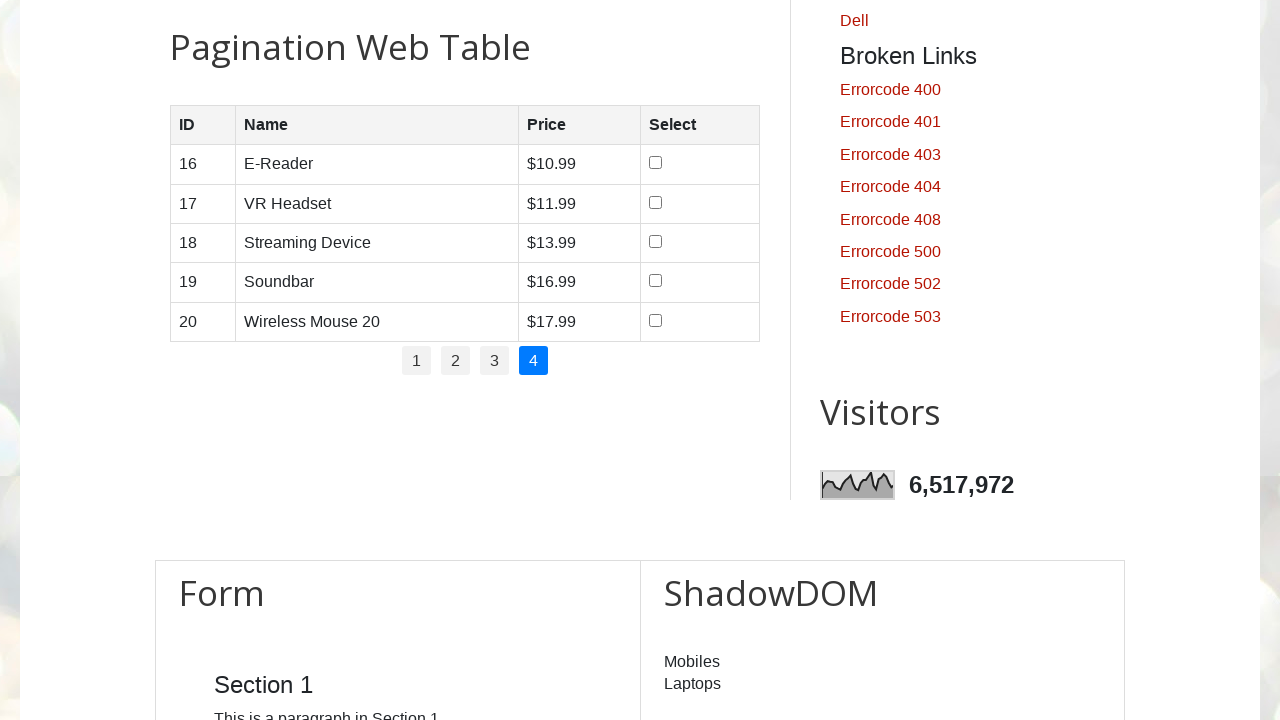

Located table rows on page 4
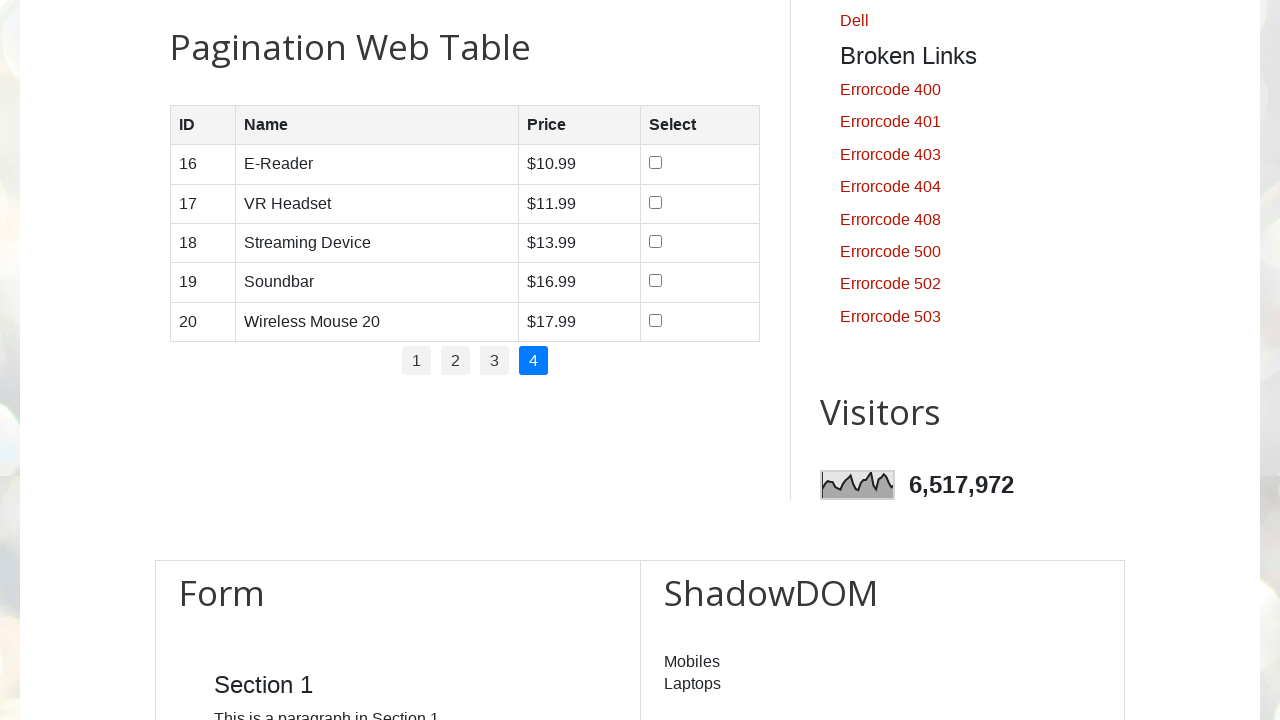

Verified table has rows on page 4: 5 rows present
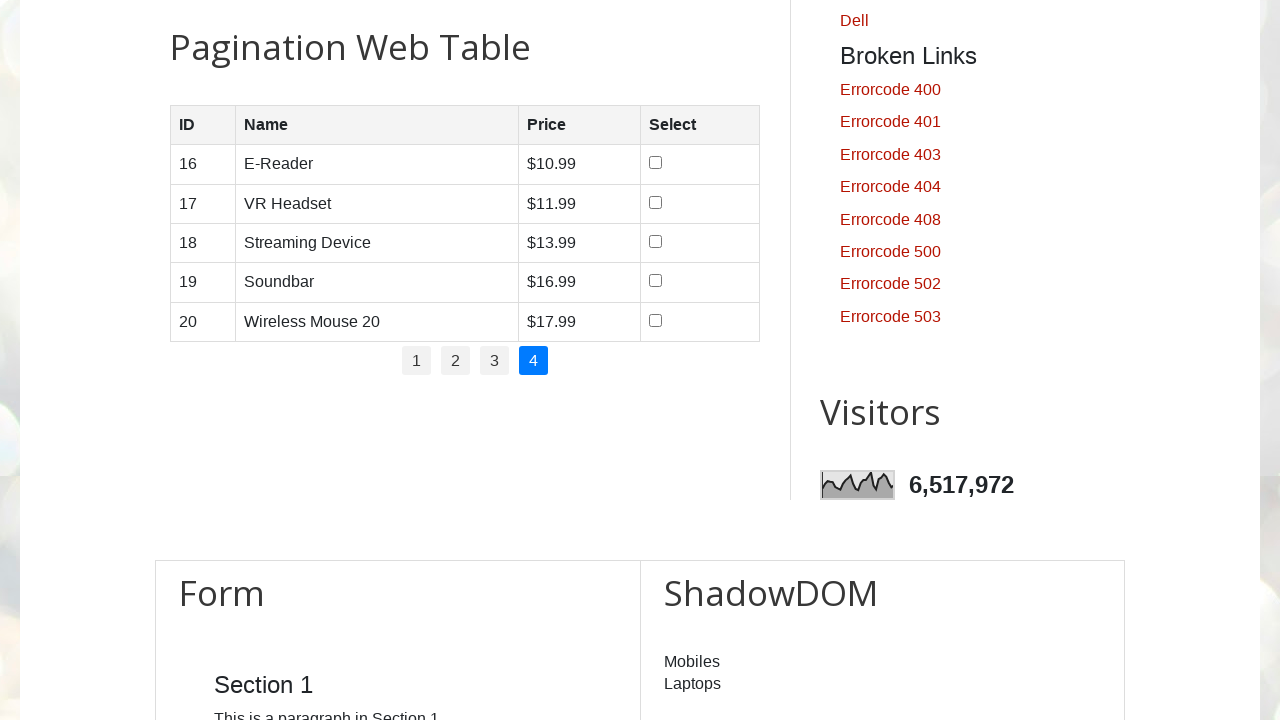

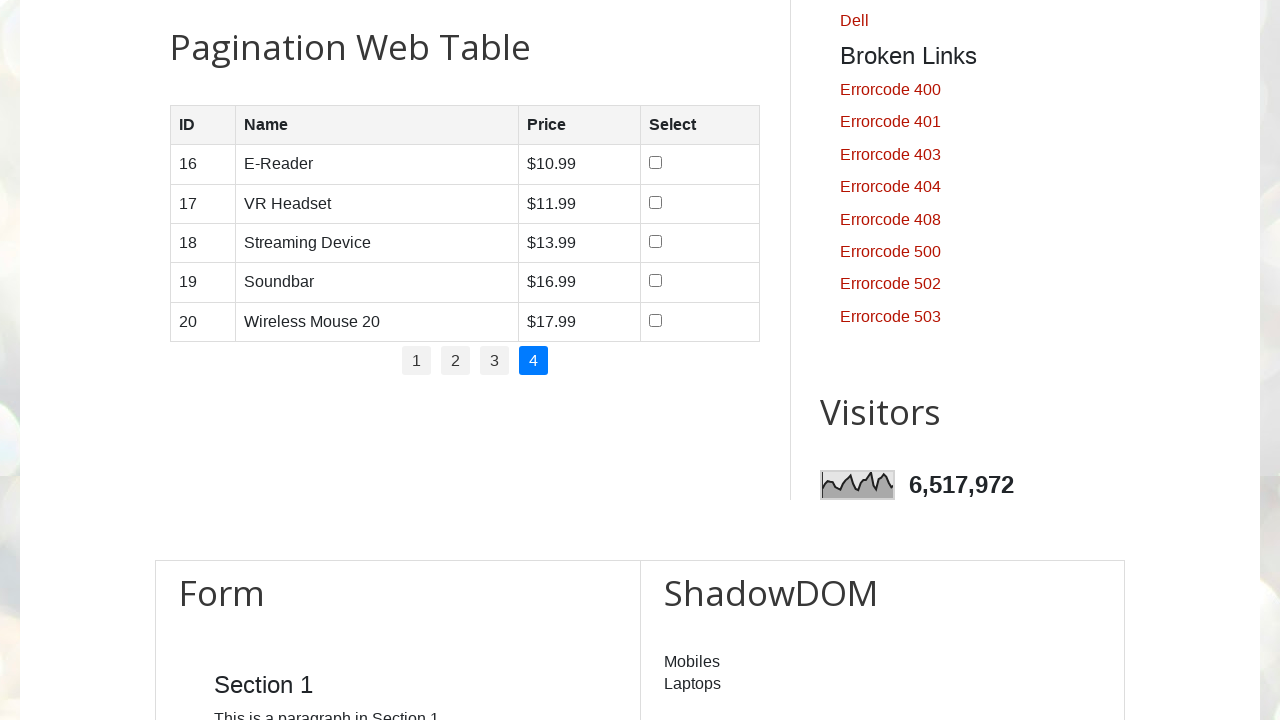